Navigates to Apple website, clicks on iPhone link, and verifies that all links on the iPhone page are accessible

Starting URL: https://www.apple.com

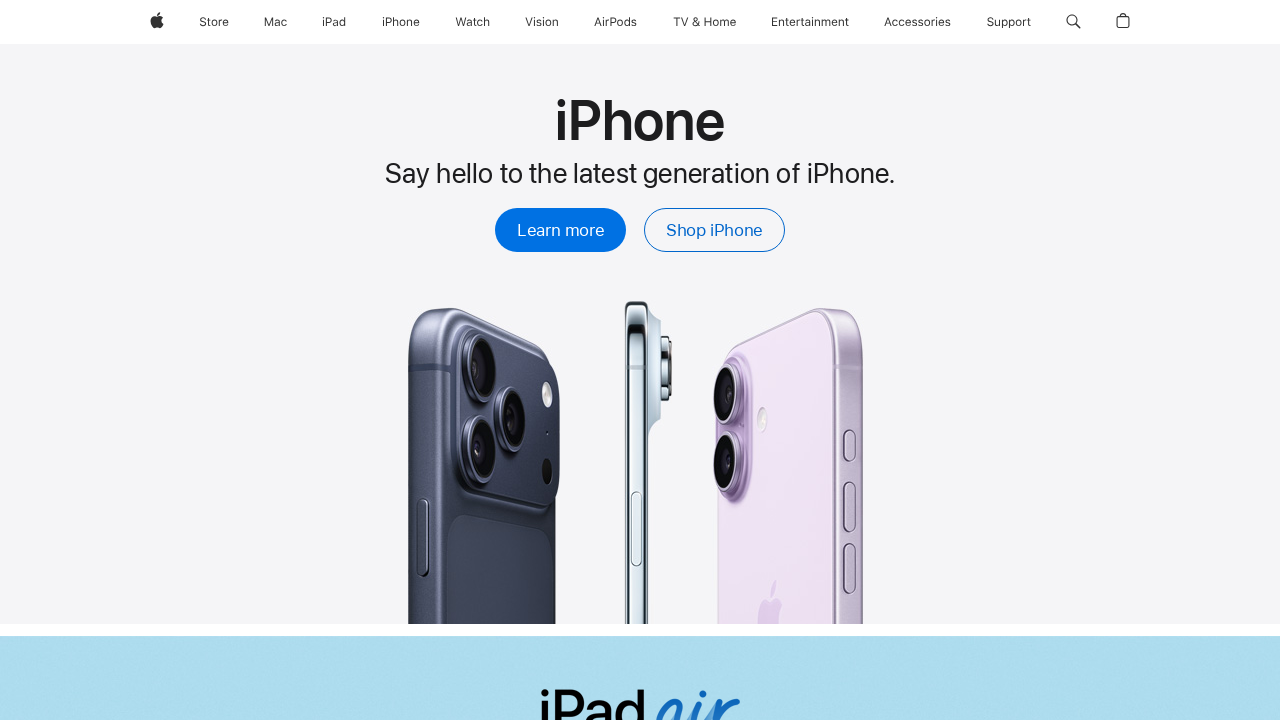

Clicked on iPhone link at (401, 22) on xpath=//span[.='iPhone']/..
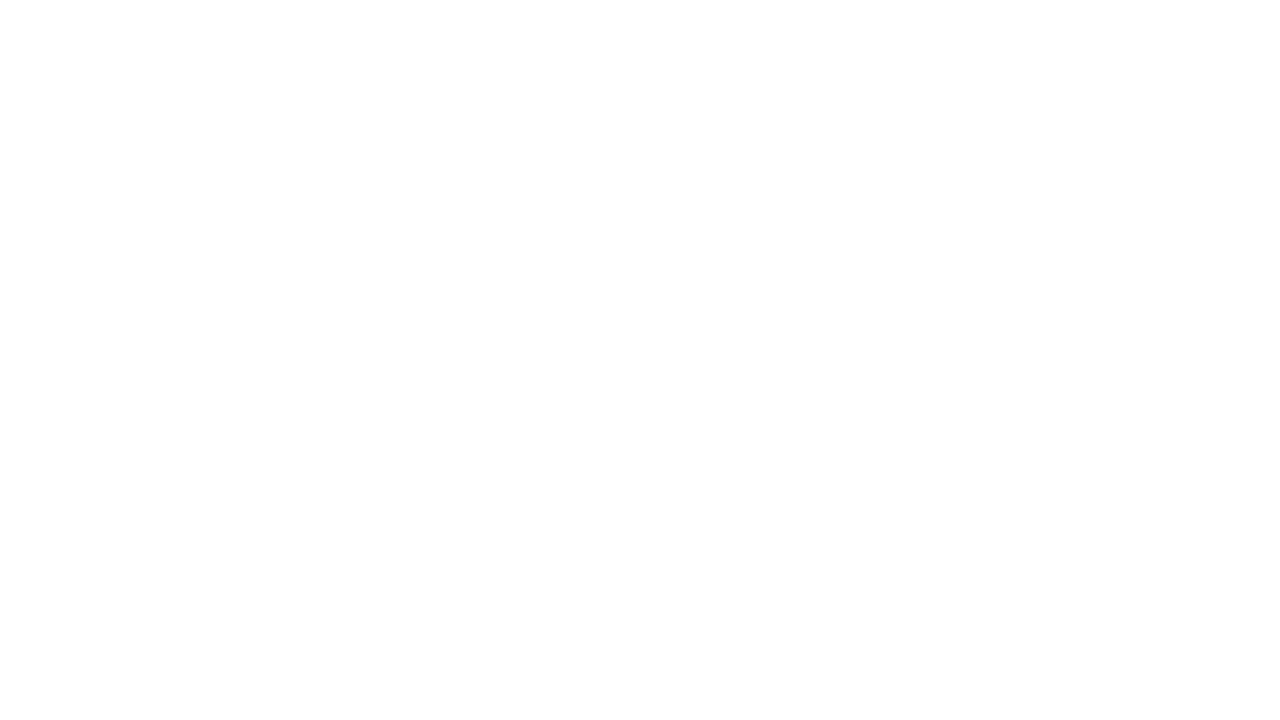

iPhone page loaded and links are present
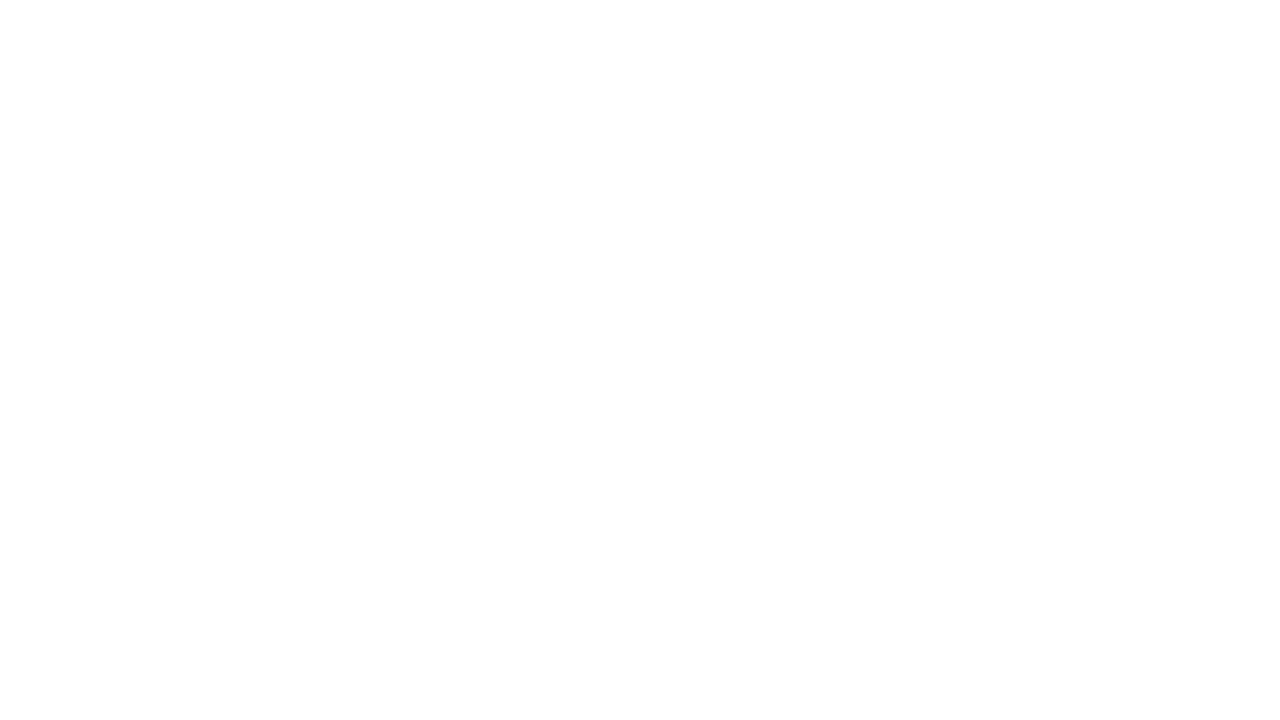

Retrieved all links on the iPhone page
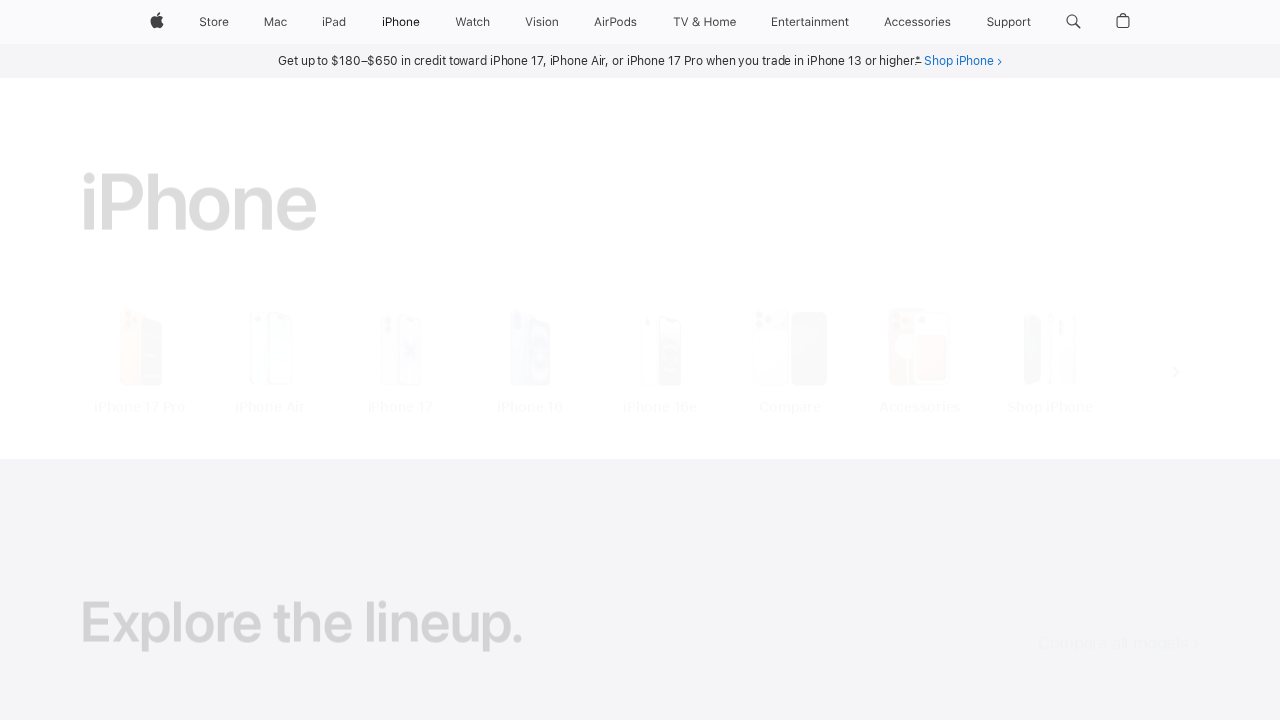

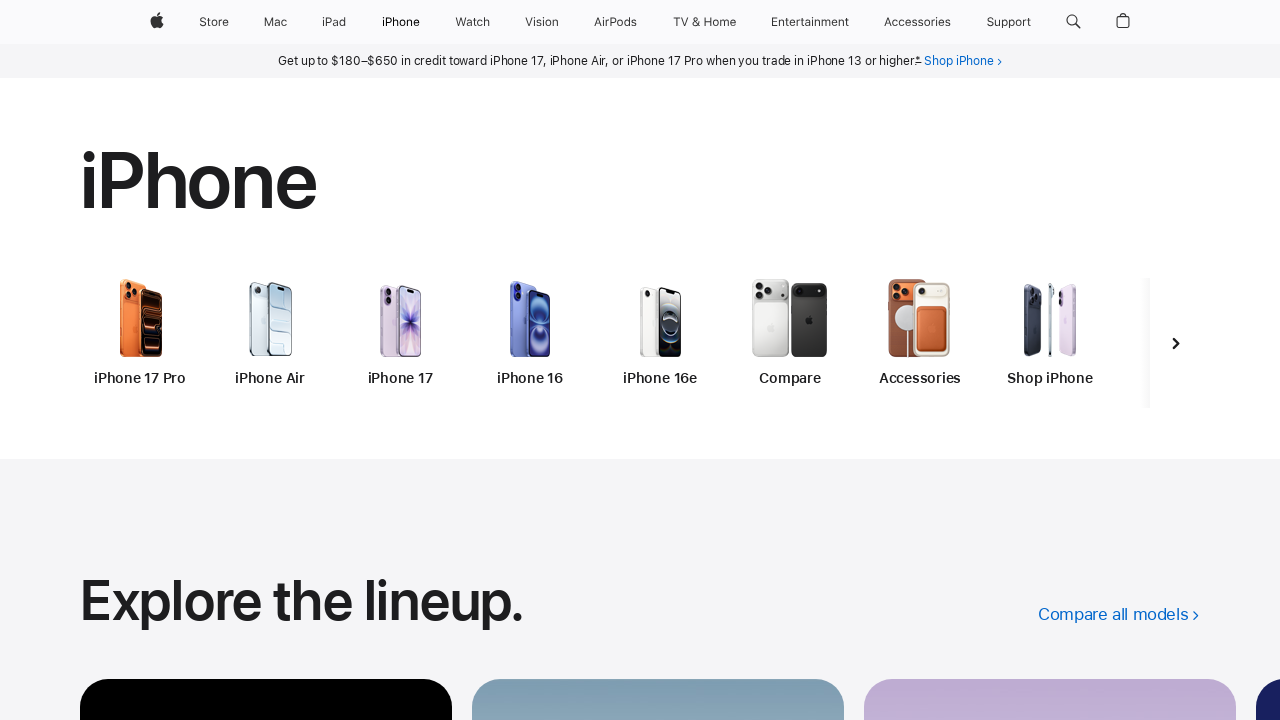